Tests the AngularJS homepage todo list functionality by adding a new todo item, verifying it appears in the list, and marking it as complete

Starting URL: https://angularjs.org

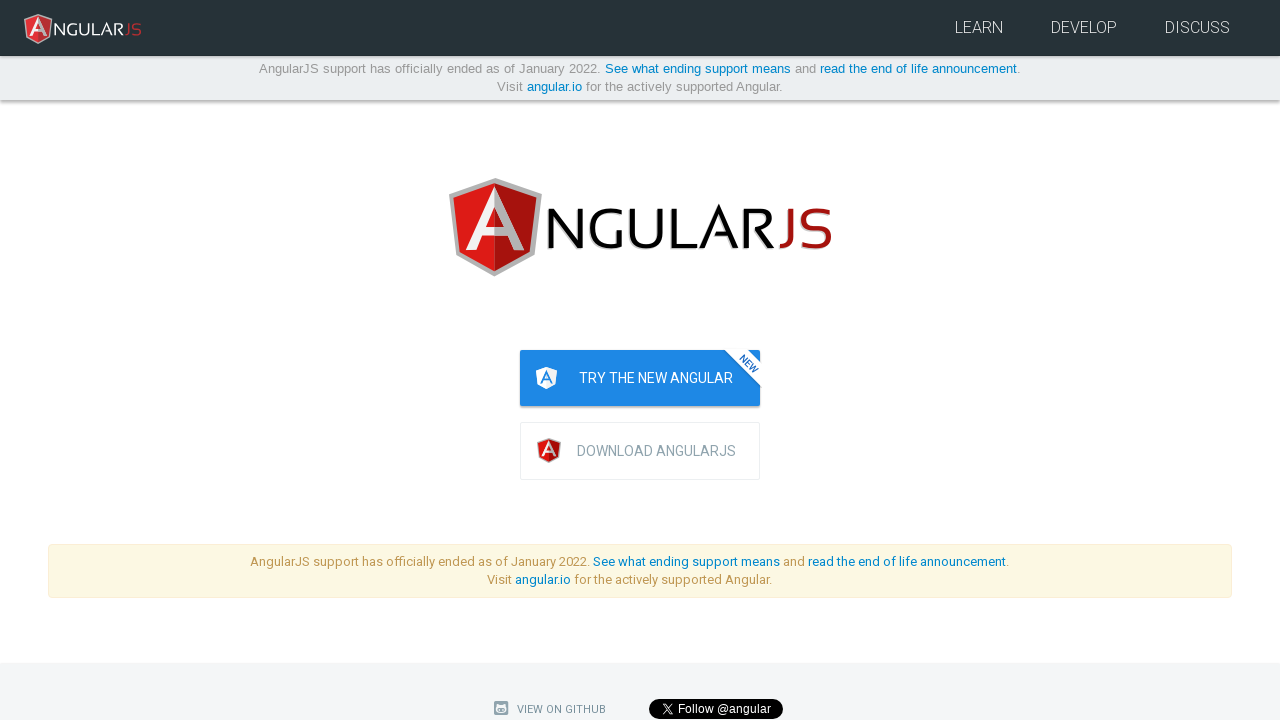

Filled todo input field with 'write first protractor test' on input[ng-model='todoList.todoText']
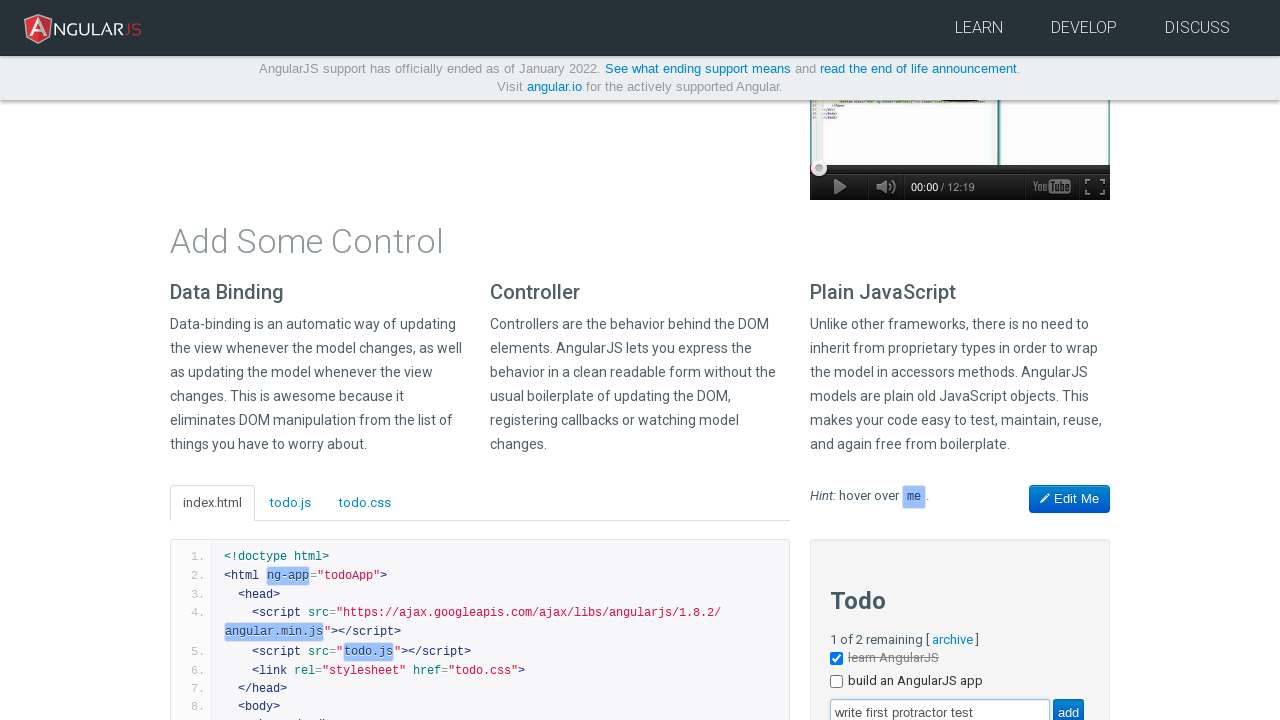

Clicked add button to create new todo at (1068, 706) on input[value='add']
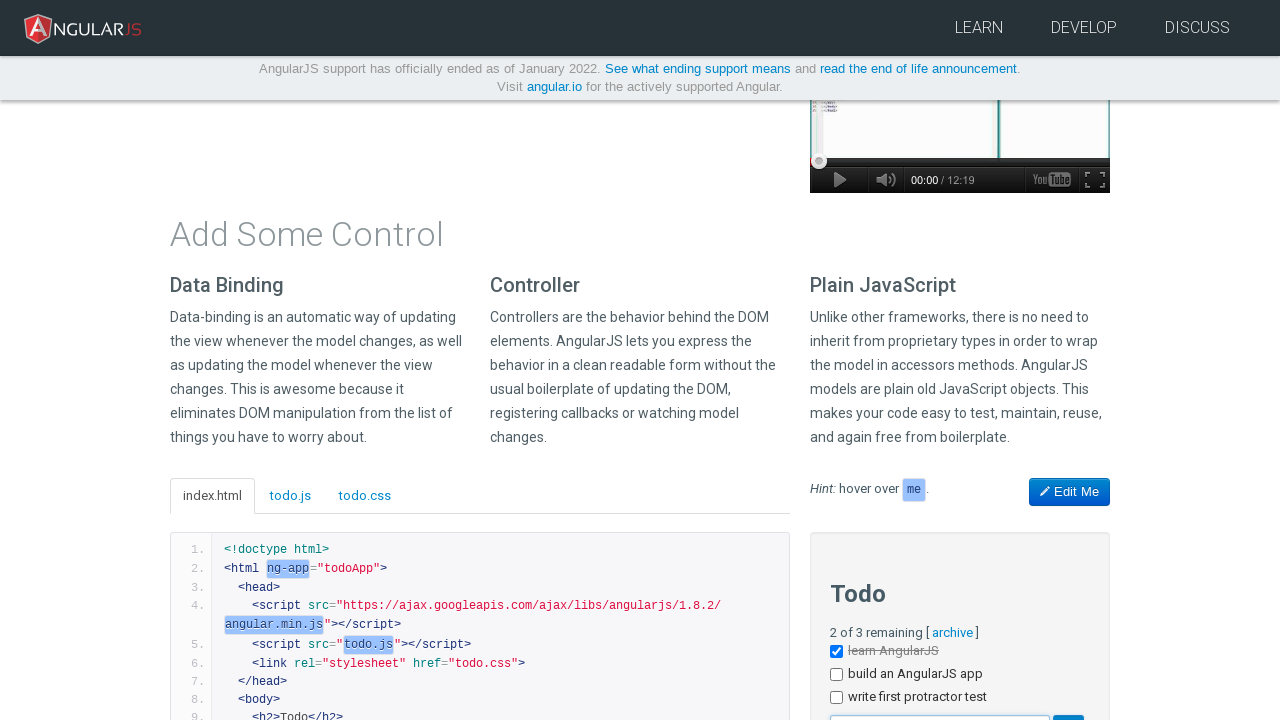

New todo item 'write first protractor test' appeared in the list
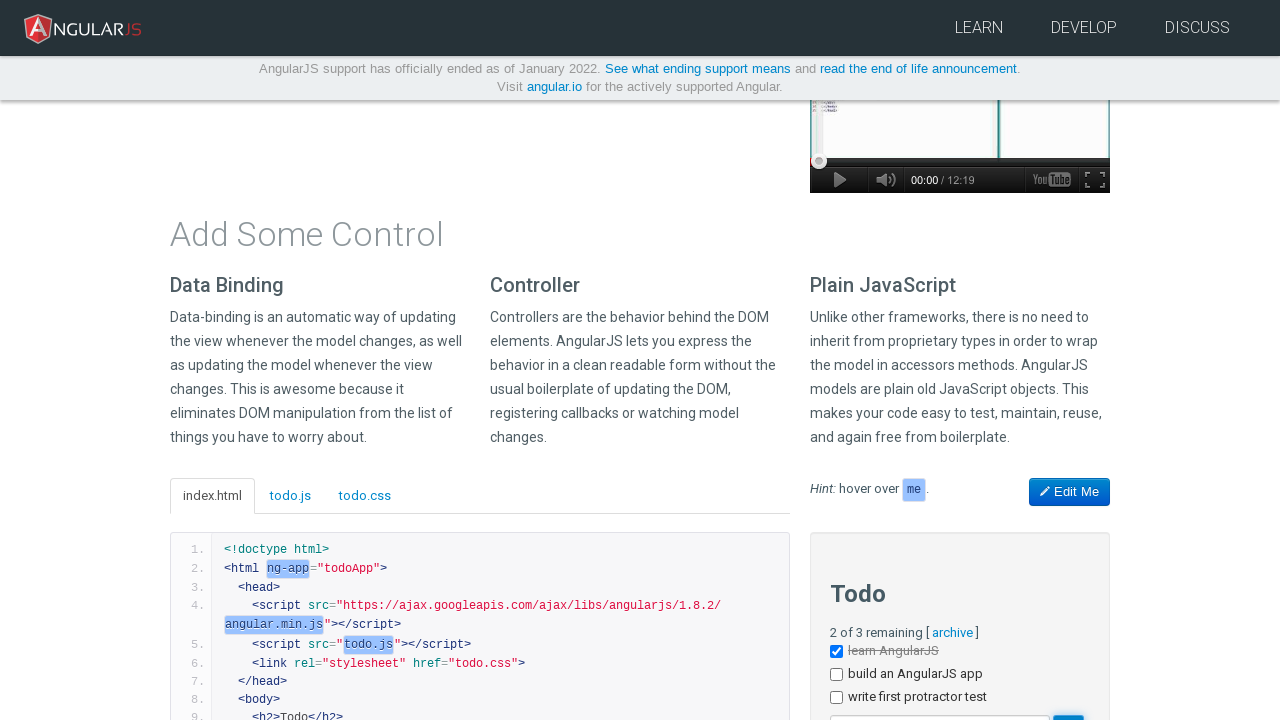

Clicked checkbox on 'write first protractor test' todo to mark as complete at (836, 698) on li:has-text('write first protractor test') input[type='checkbox']
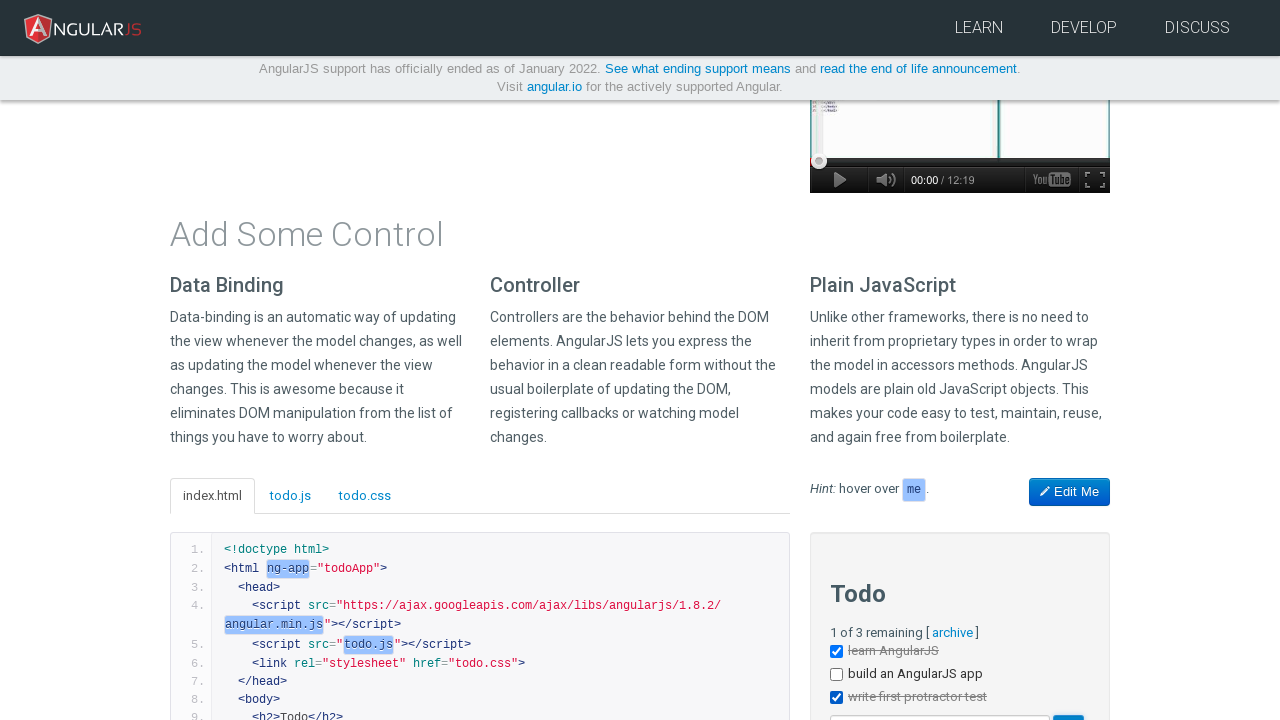

Verified completed todo is marked with done-true class
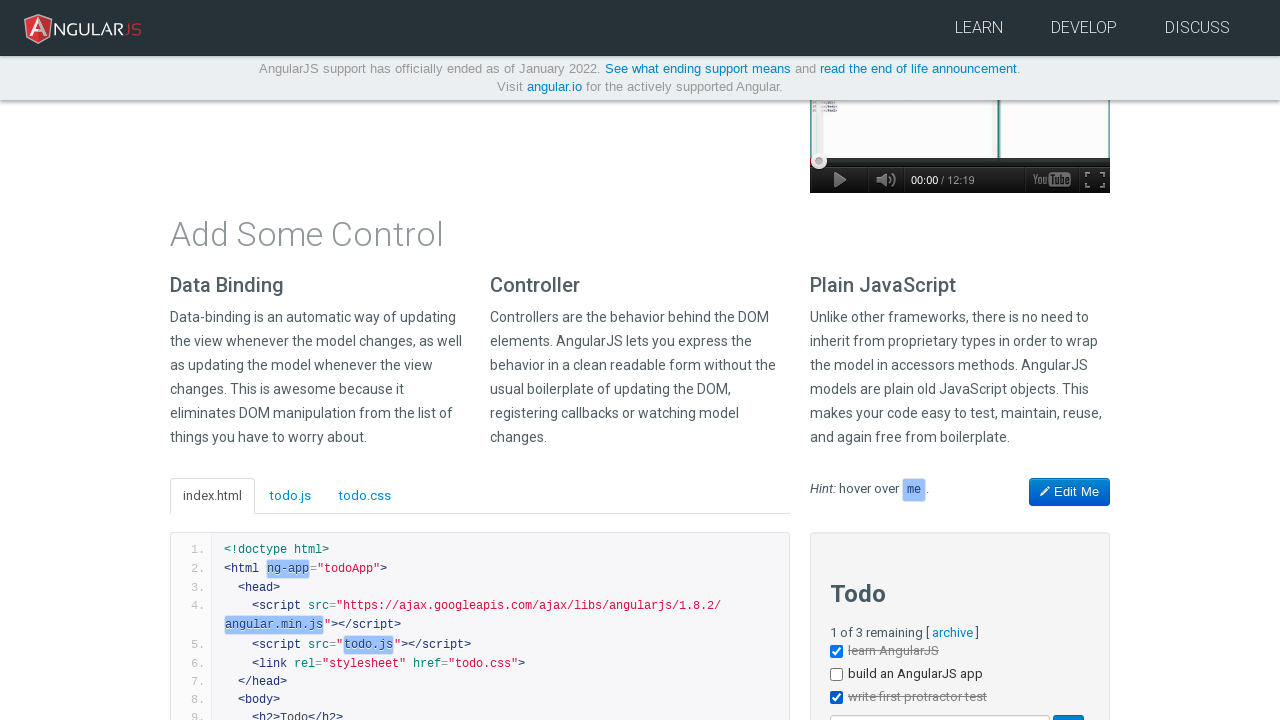

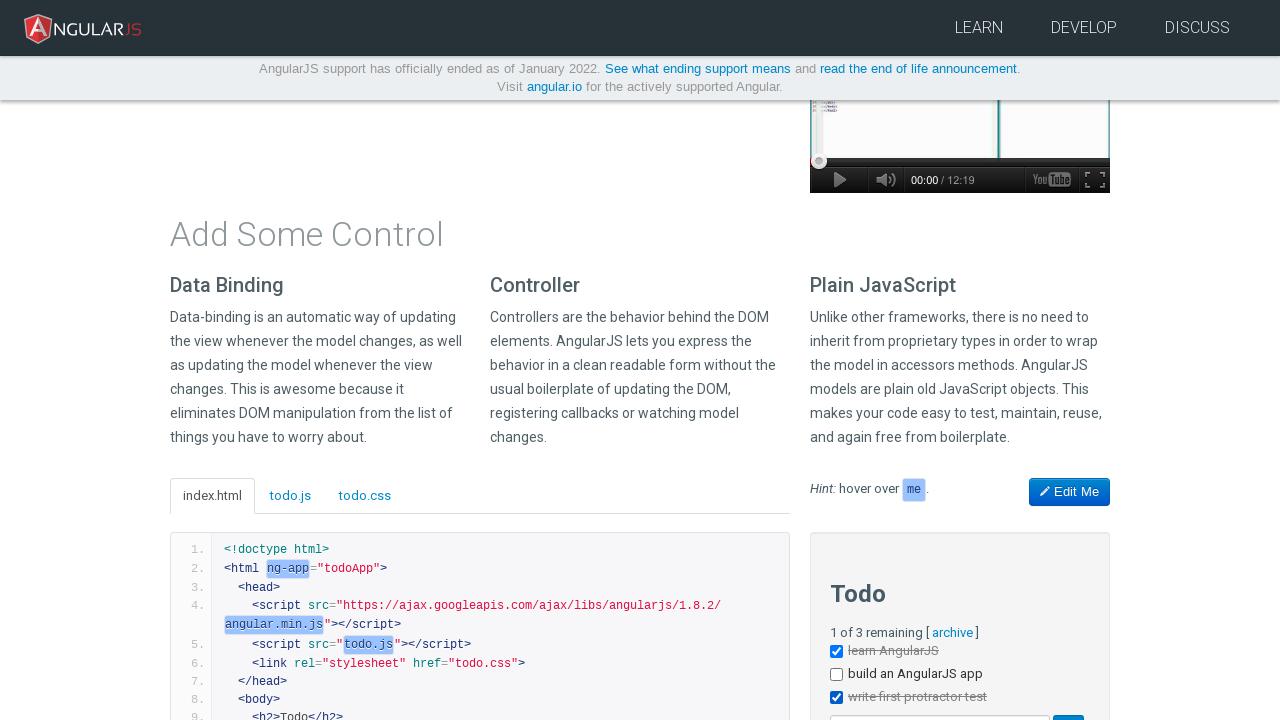